Tests a multi-step form workflow by clicking a link with a specific mathematical value as text, then filling out a form with personal information (first name, last name, city, country) and submitting it.

Starting URL: http://suninjuly.github.io/find_link_text

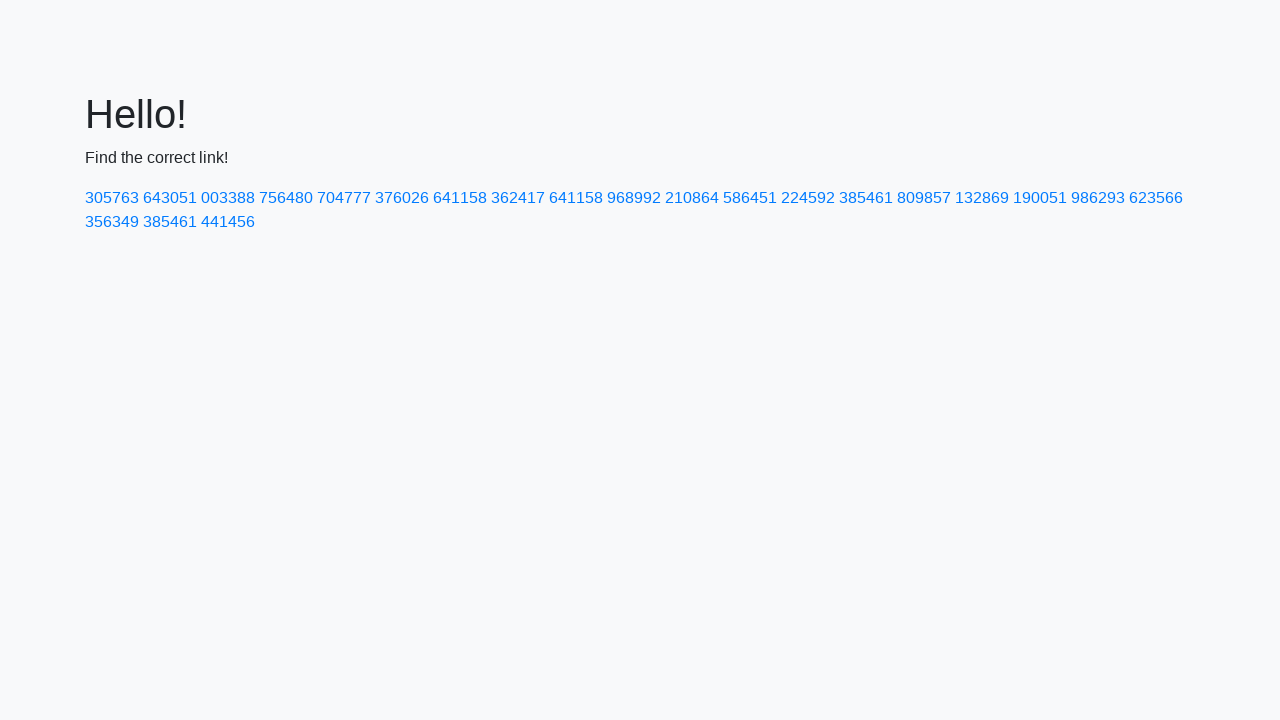

Clicked link with mathematical value 224592 at (808, 198) on a:text('224592')
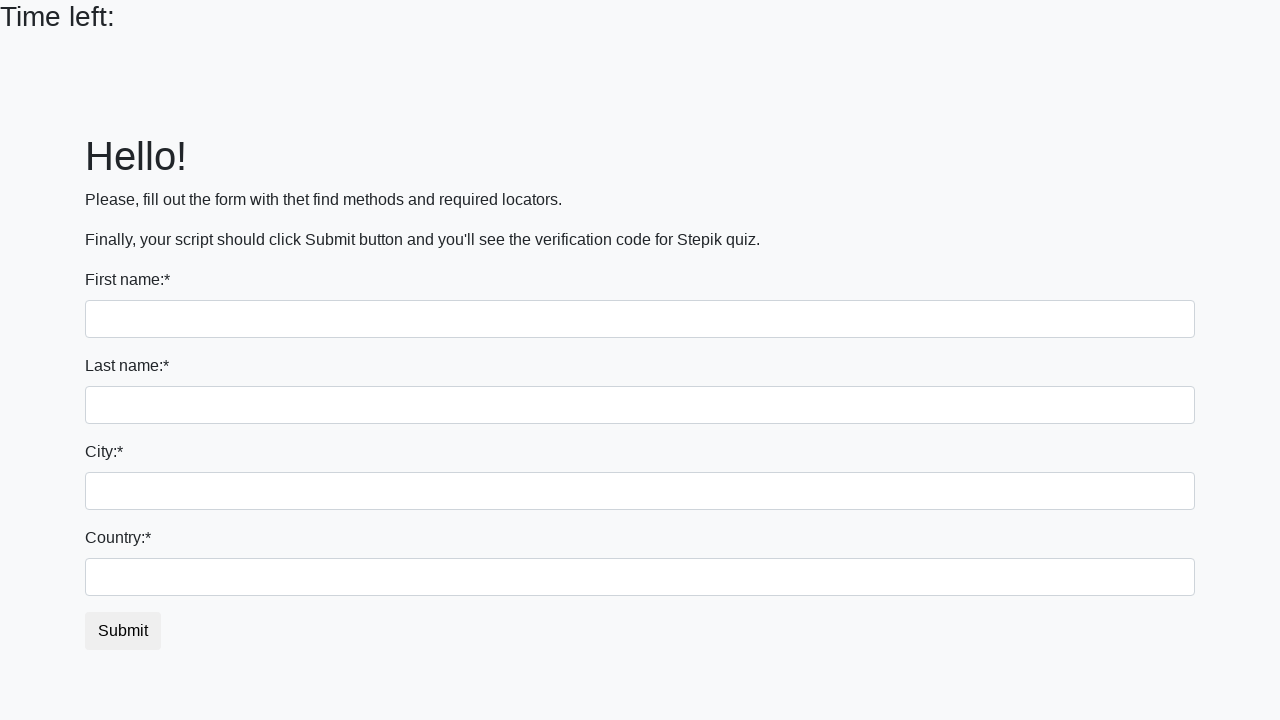

Filled first name field with 'Ivan' on .form-control[name='first_name']
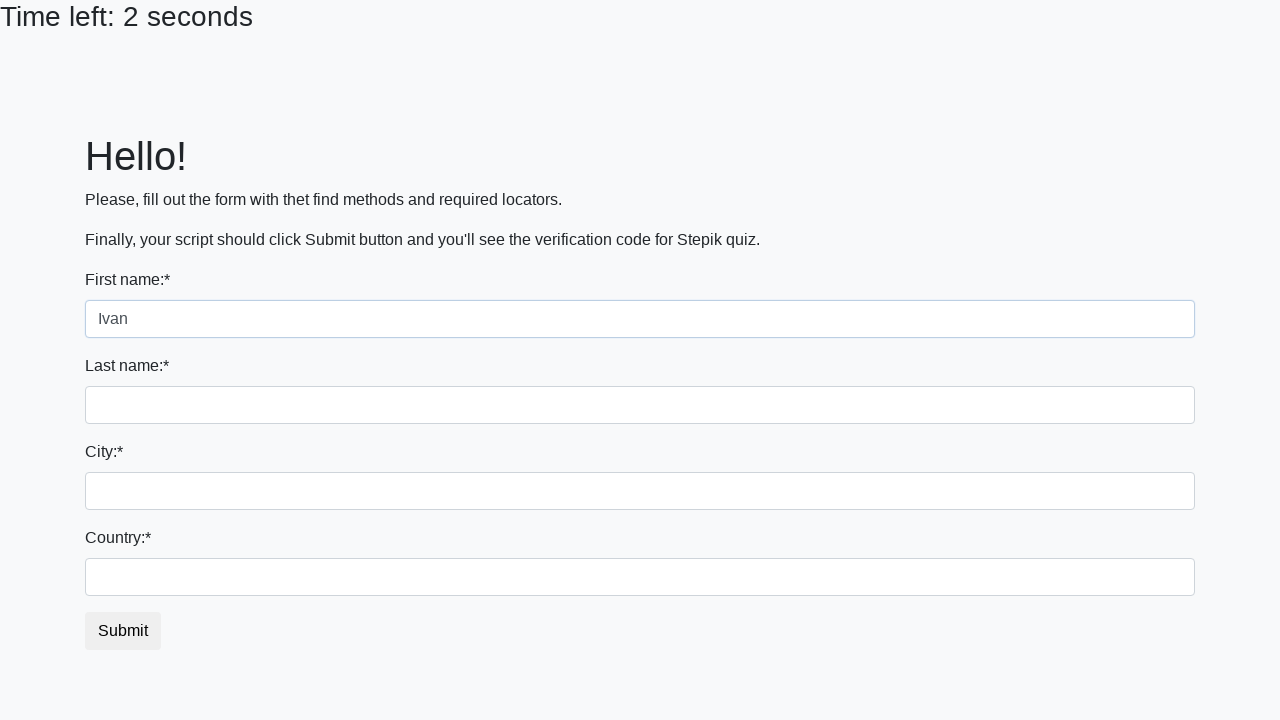

Filled last name field with 'Petrov' on .form-control[name='last_name']
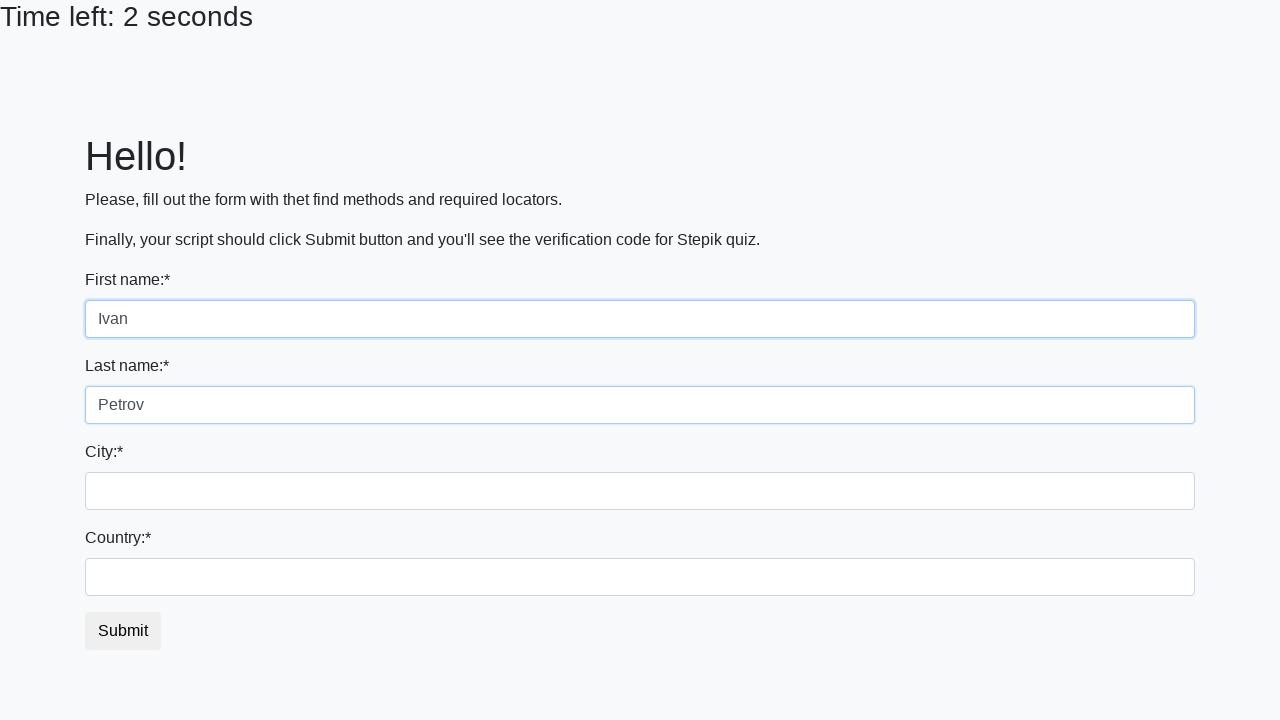

Filled city field with 'Smolensk' on .form-control.city
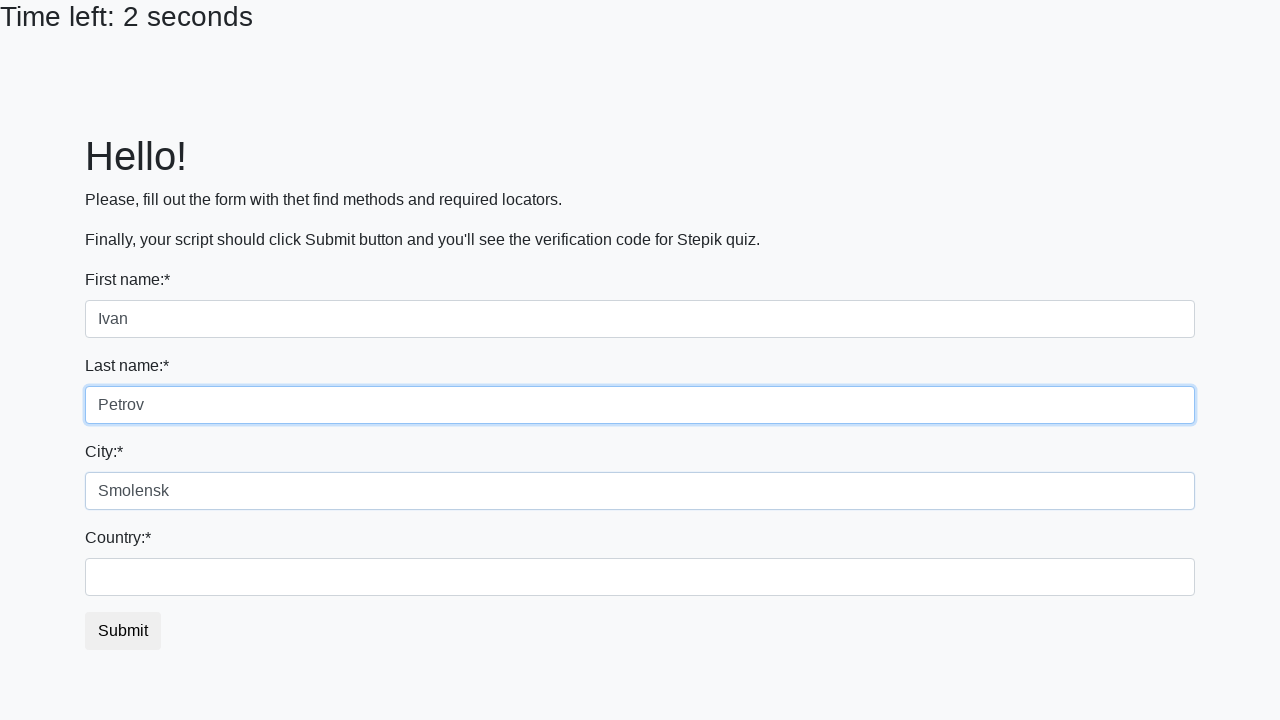

Filled country field with 'Russia' on #country
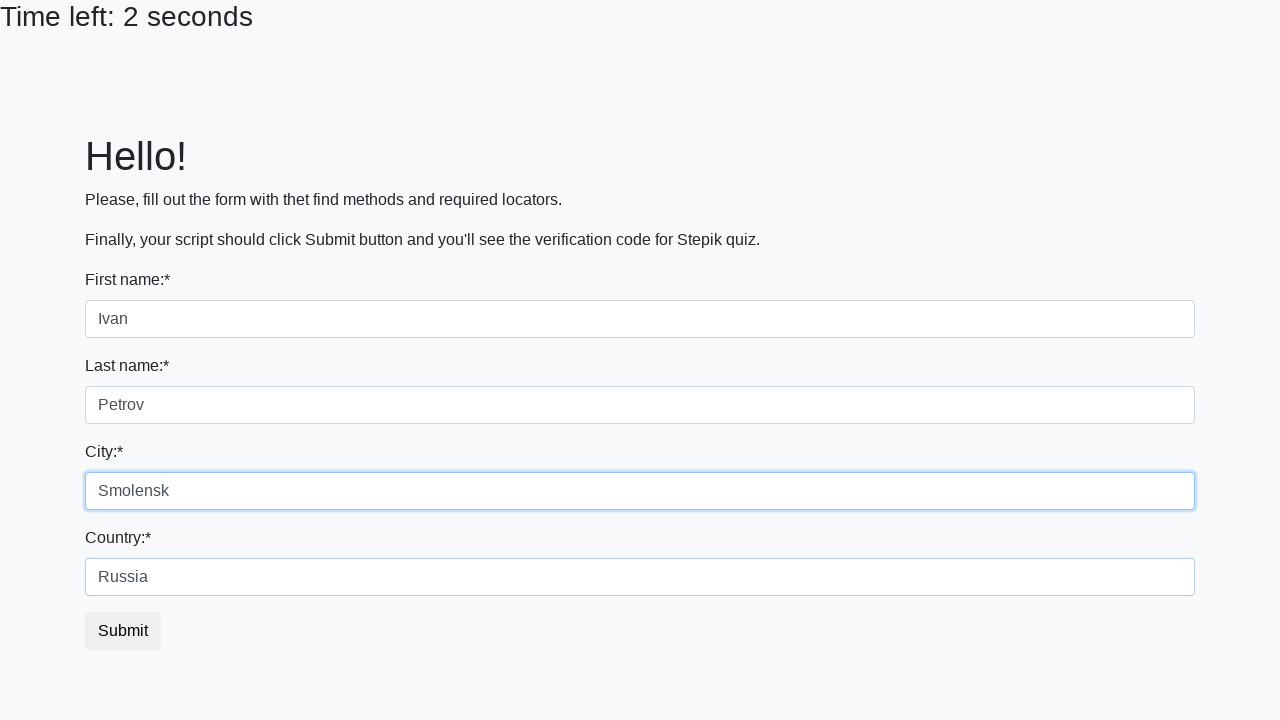

Clicked form submit button at (123, 631) on button.btn
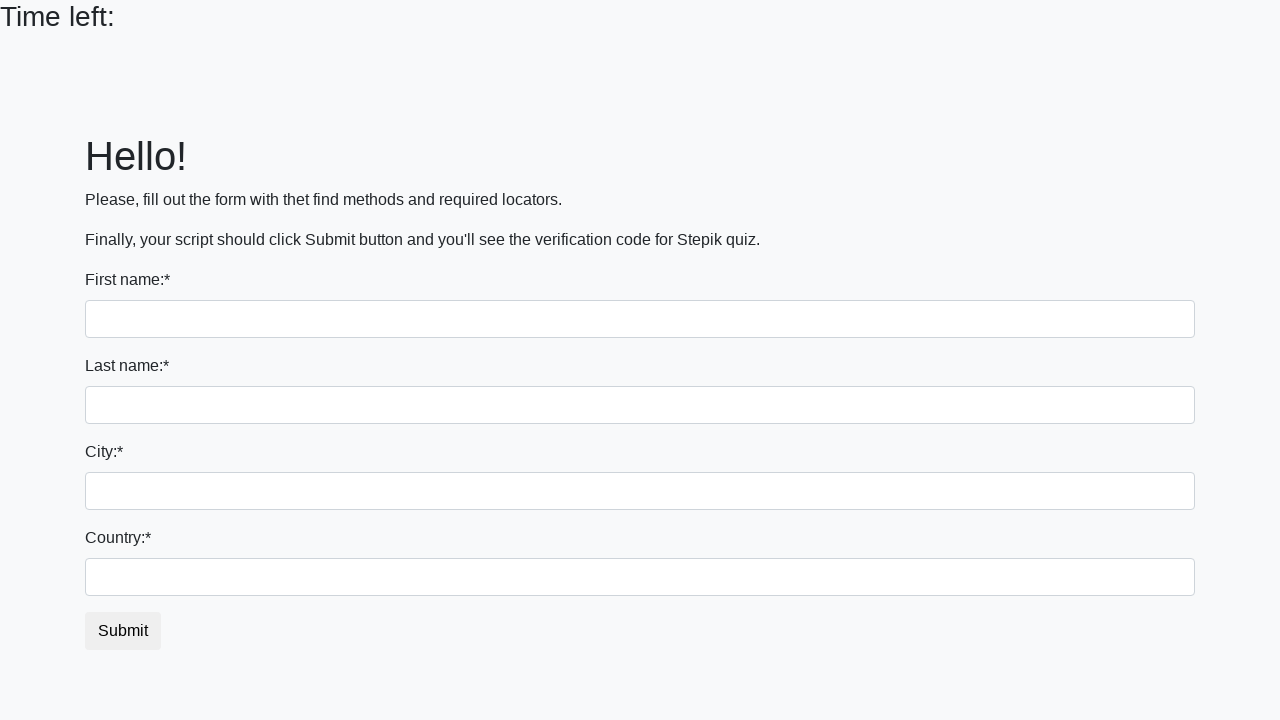

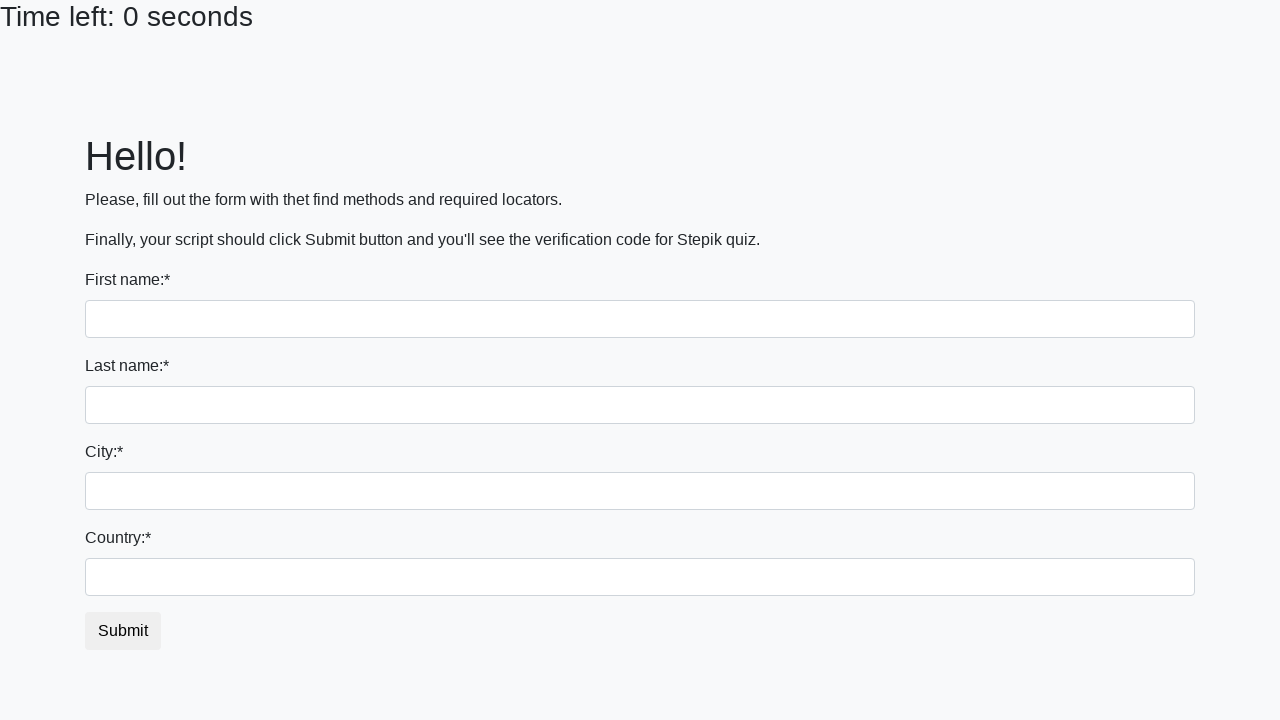